Tests the search functionality on Python.org by entering "pycon" in the search box and submitting the search form

Starting URL: http://www.python.org

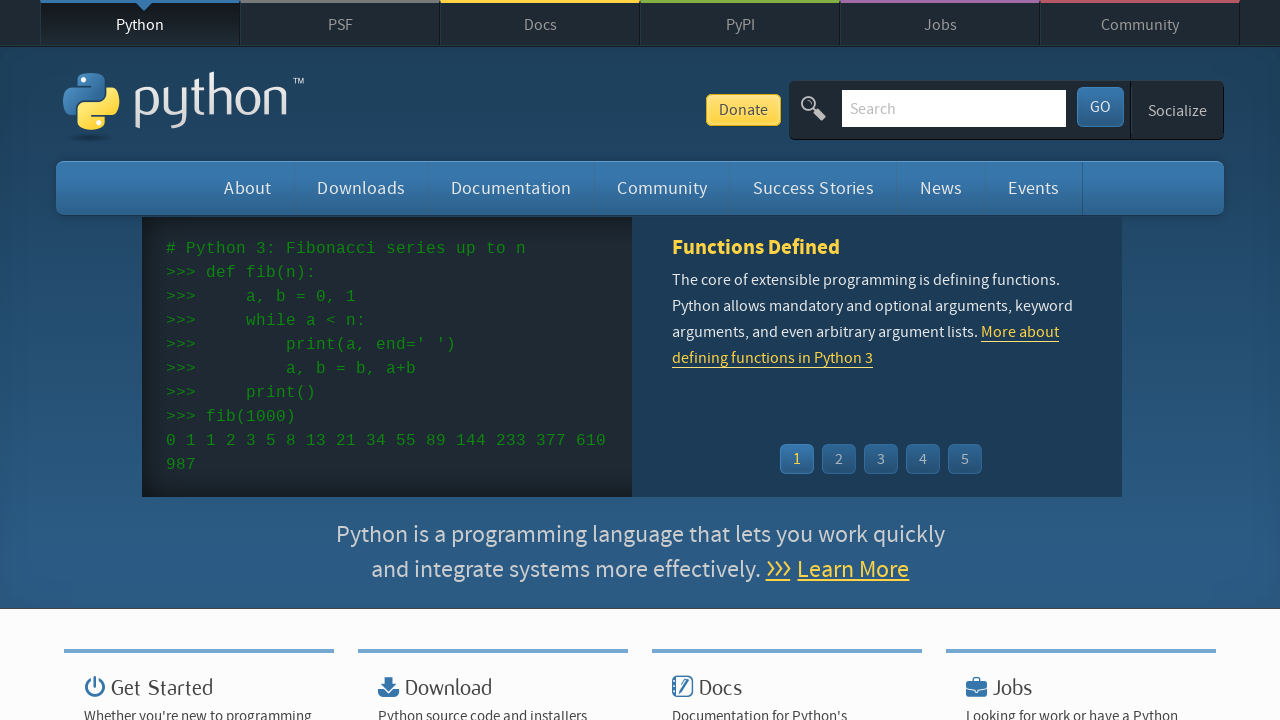

Filled search box with 'pycon' on input[name='q']
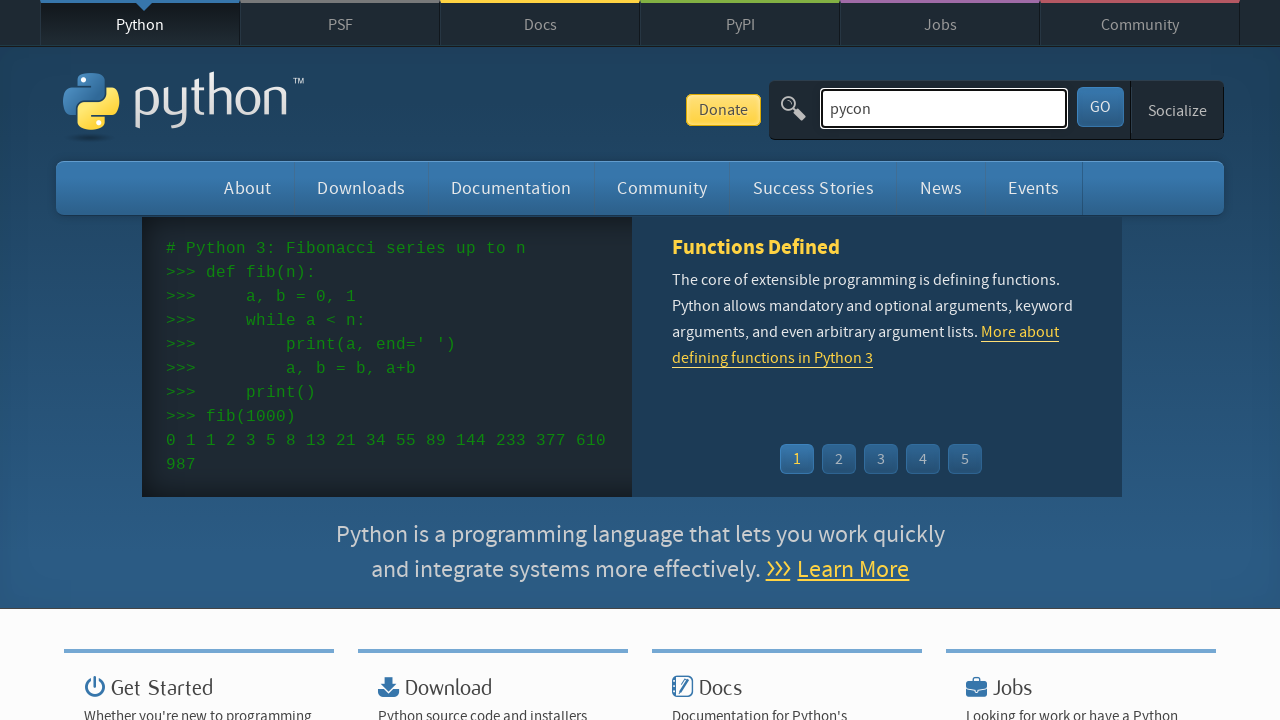

Pressed Enter to submit the search form on input[name='q']
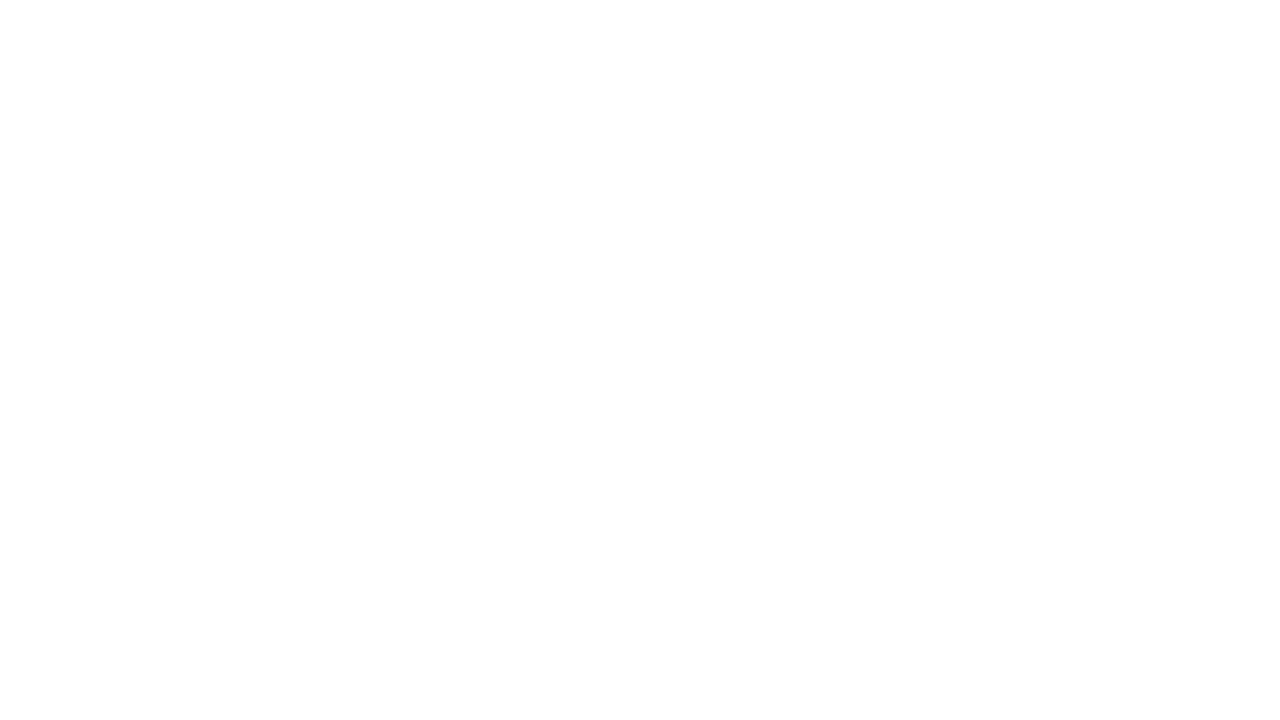

Search results page loaded (networkidle)
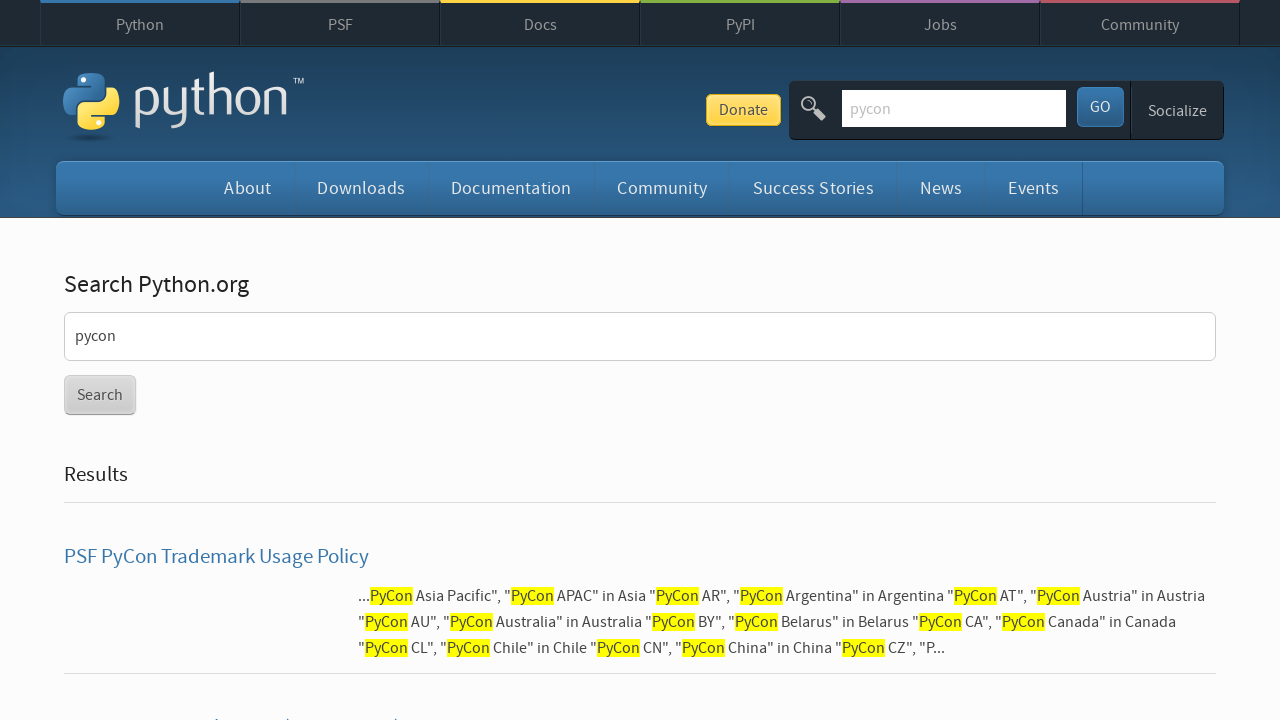

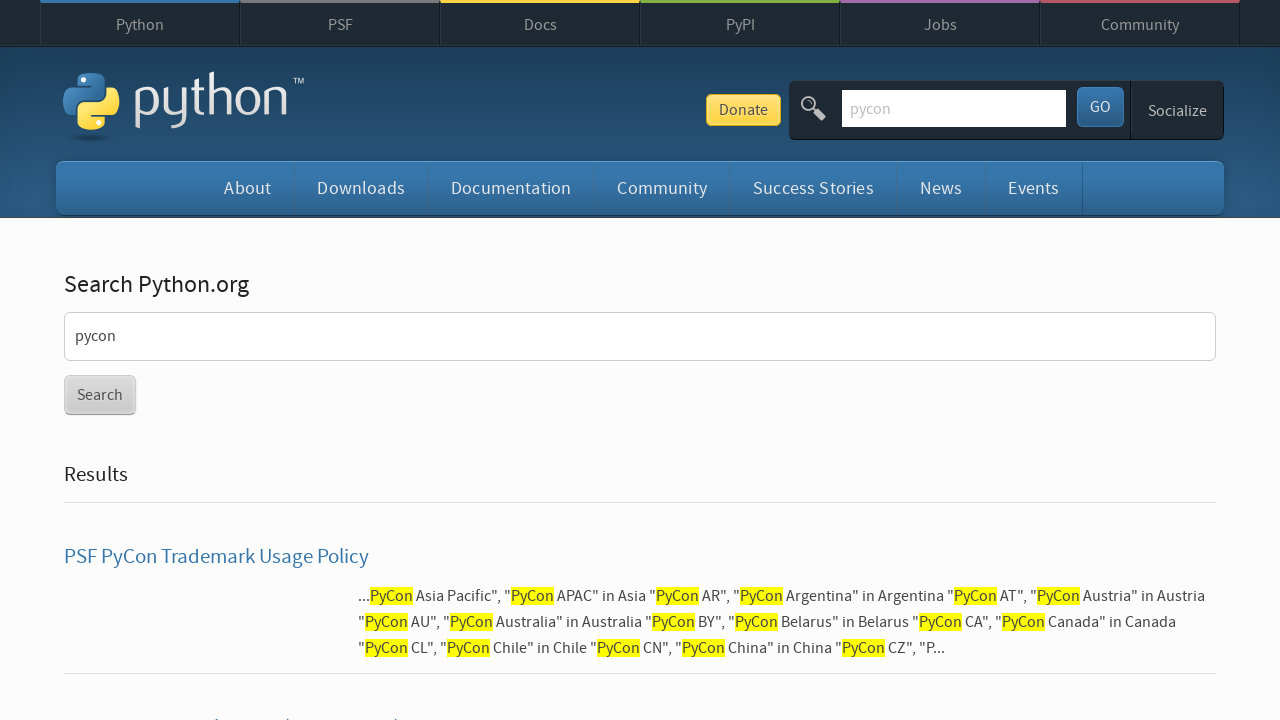